Tests e-commerce search and filter functionality by searching for bags, applying gender and category filters

Starting URL: https://www.ajio.com/

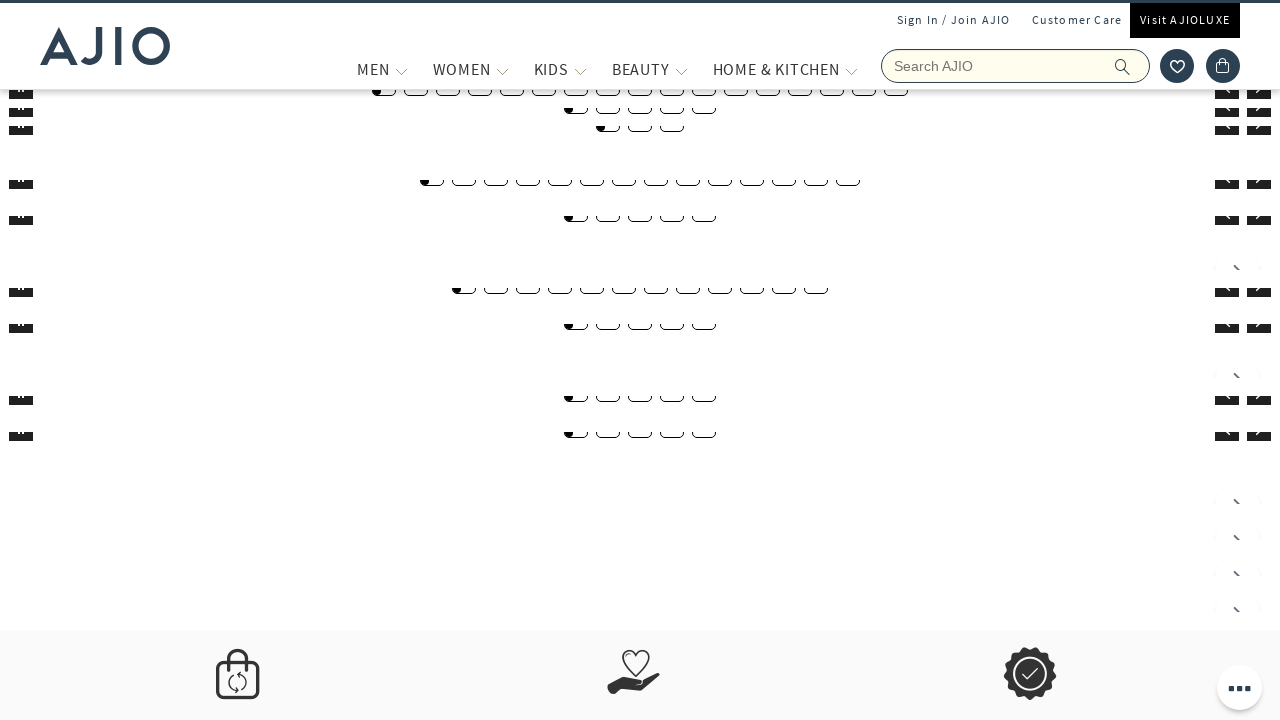

Filled search field with 'Bags' on input[name='searchVal']
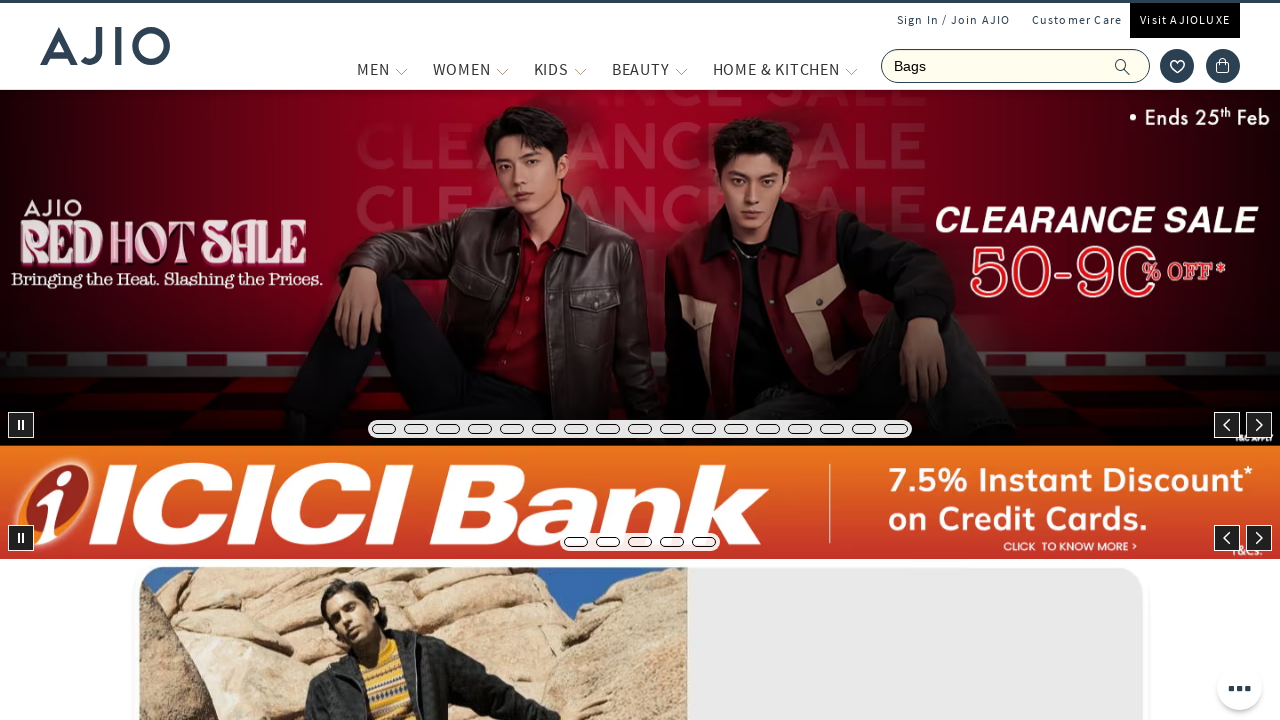

Pressed Enter to search for bags on input[name='searchVal']
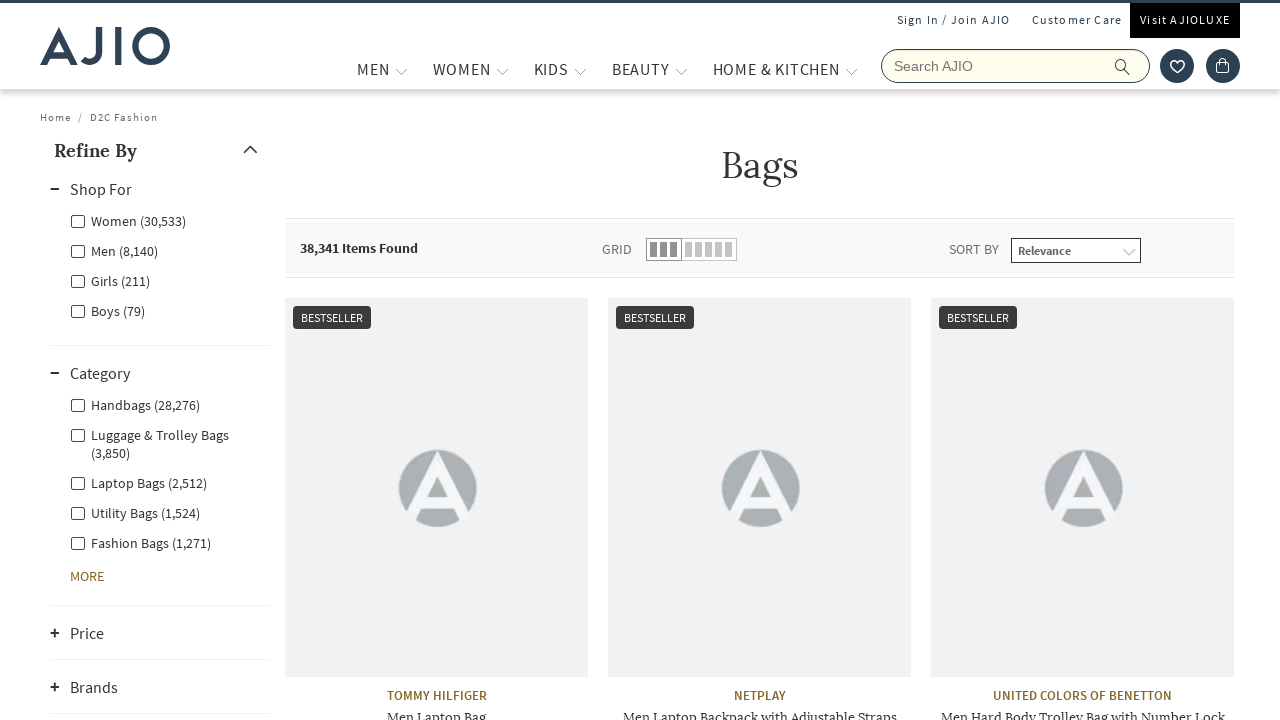

Waited for search results to load
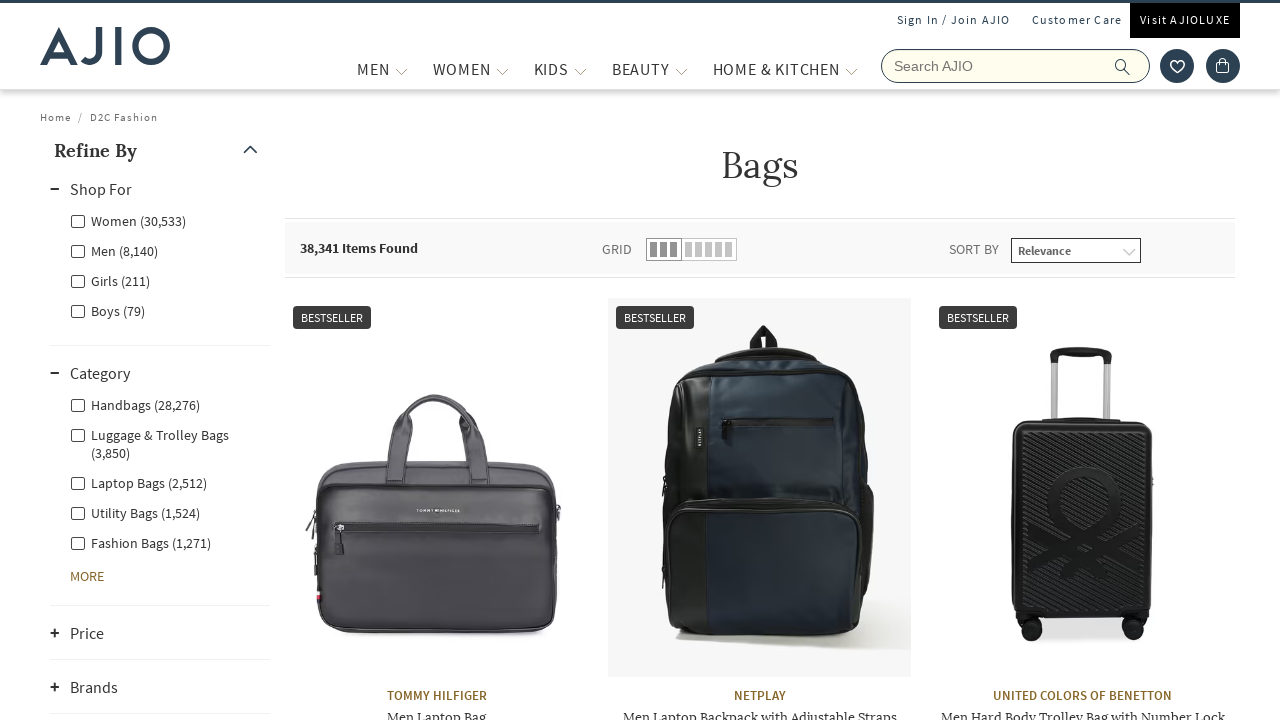

Clicked Men gender filter at (114, 250) on label[for='Men']
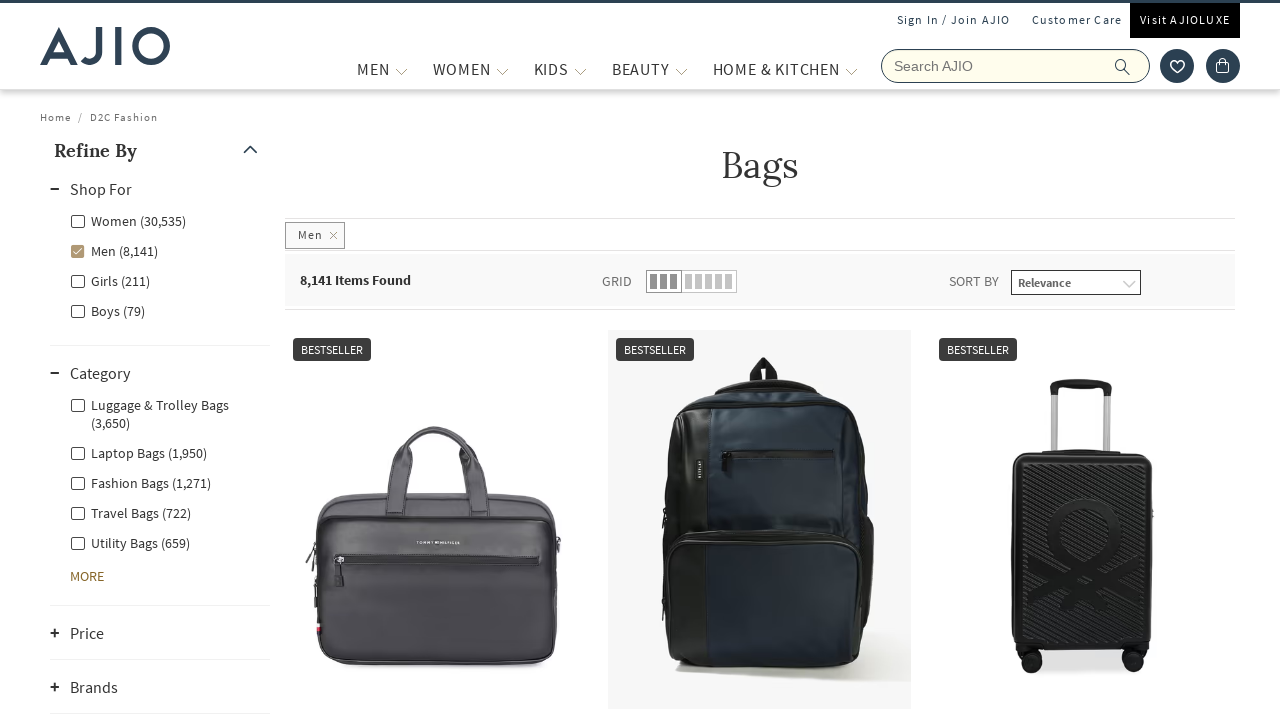

Waited for Men gender filter to apply
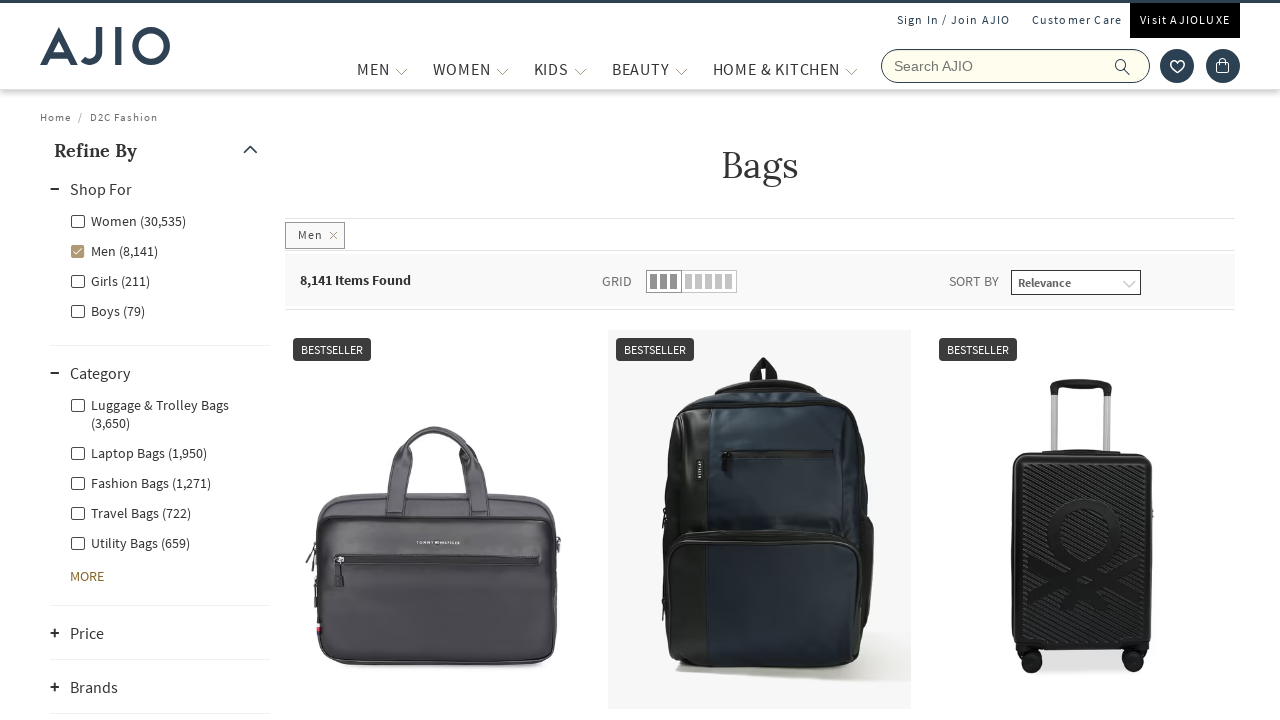

Clicked Men - Fashion Bags category filter at (140, 482) on label[for='Men - Fashion Bags']
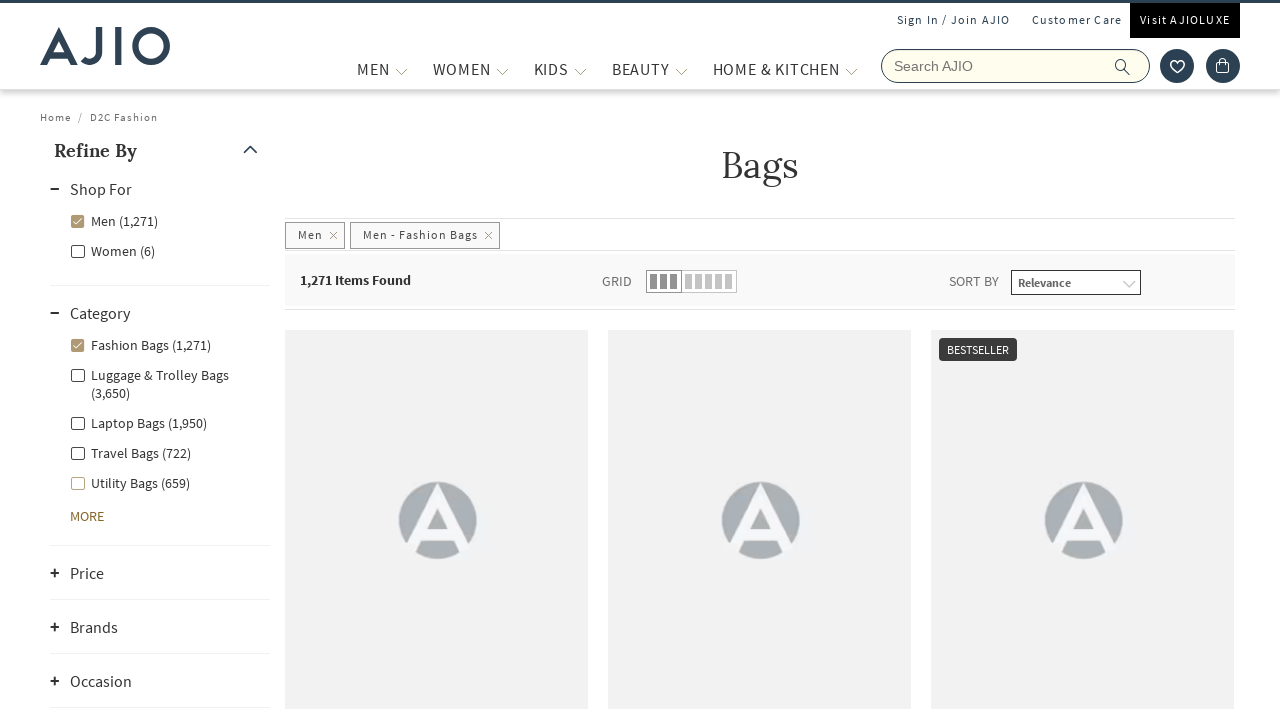

Waited for category filter to apply
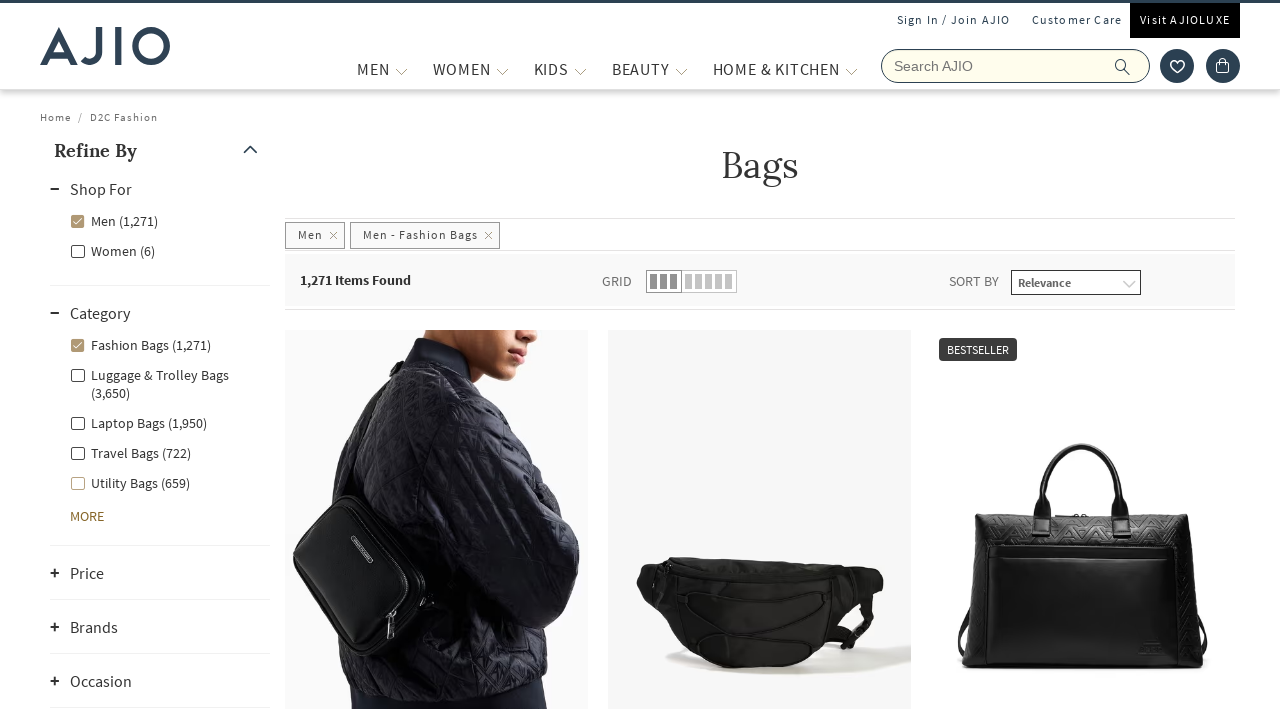

Verified length selector is displayed
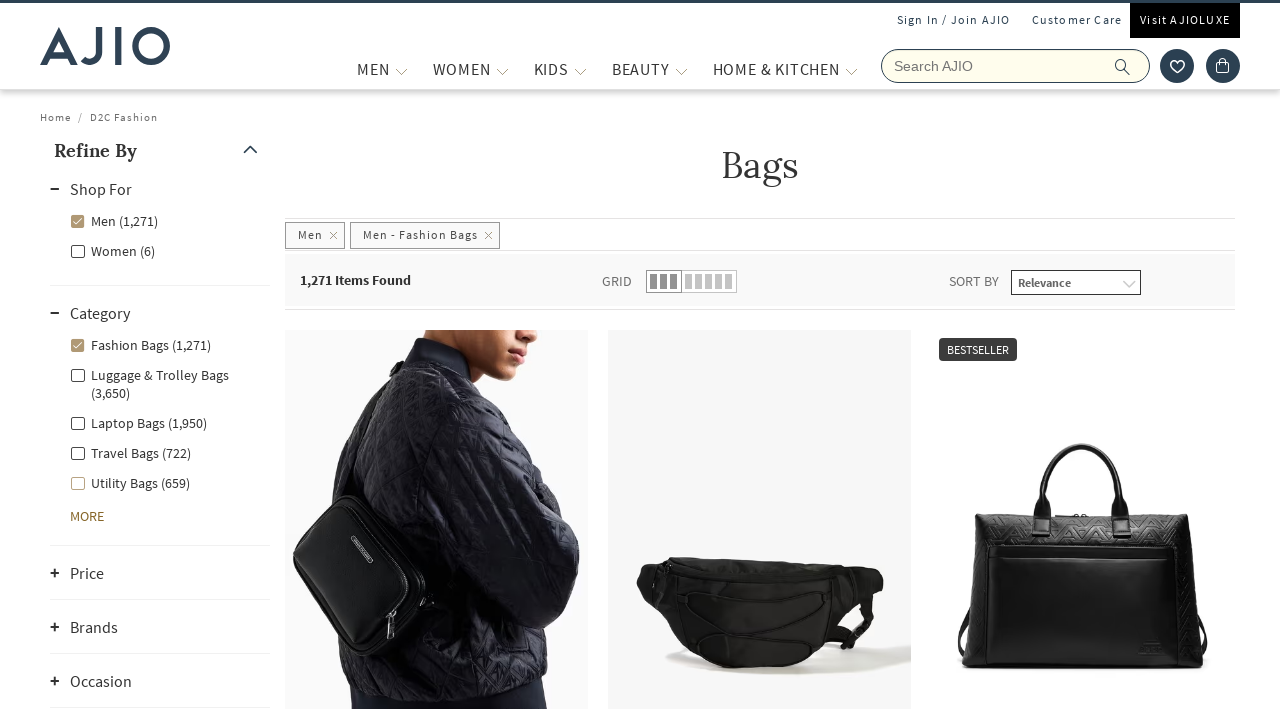

Verified brand selector is displayed
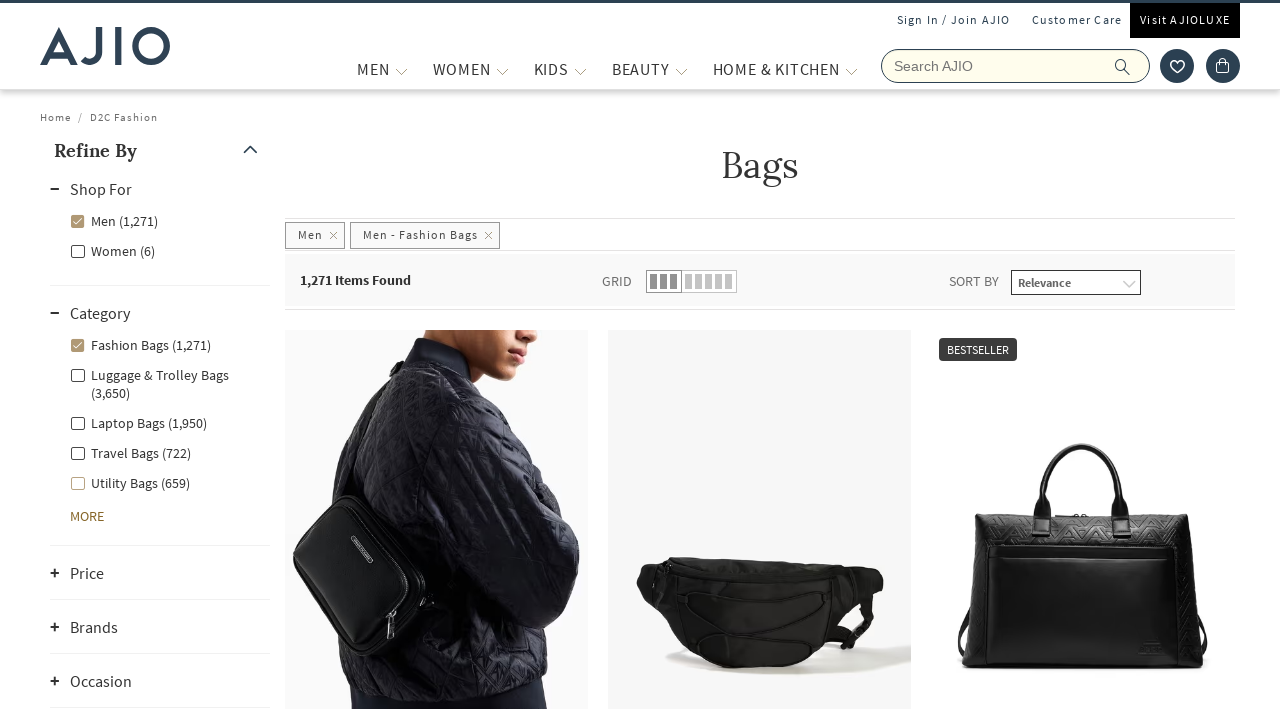

Verified product name selector is displayed
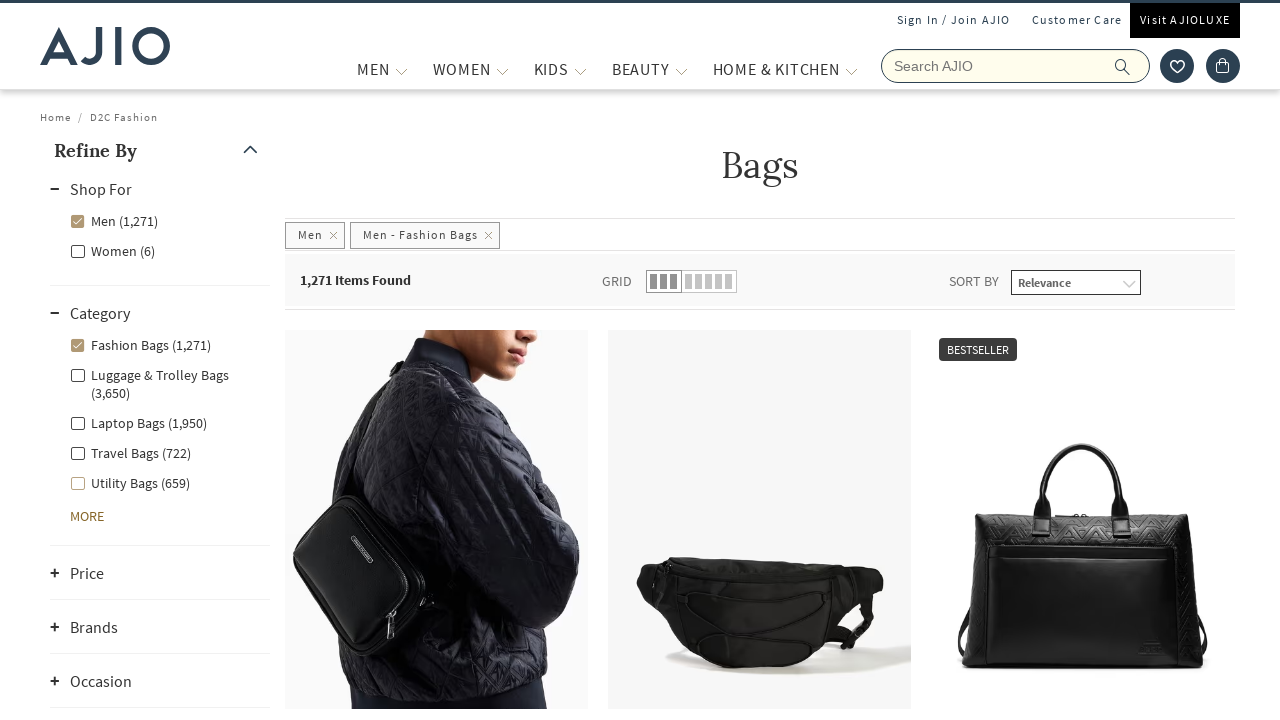

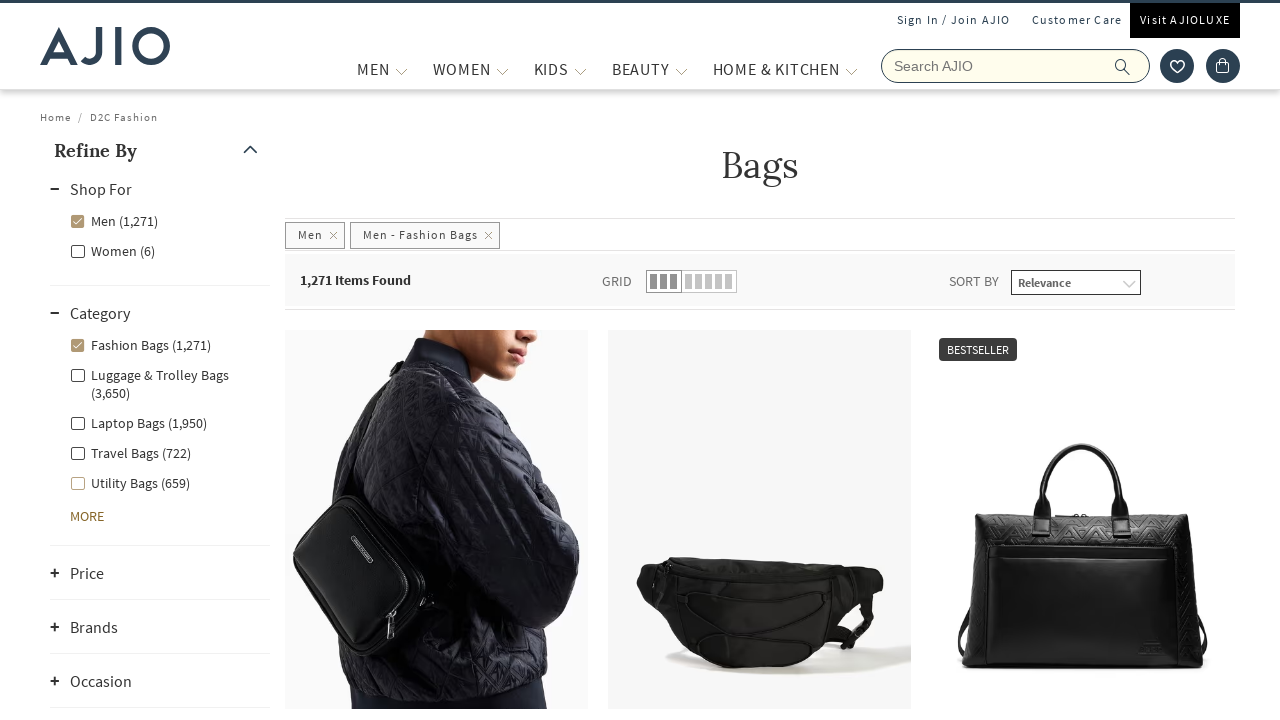